Tests un-marking items as complete by unchecking their checkboxes.

Starting URL: https://demo.playwright.dev/todomvc

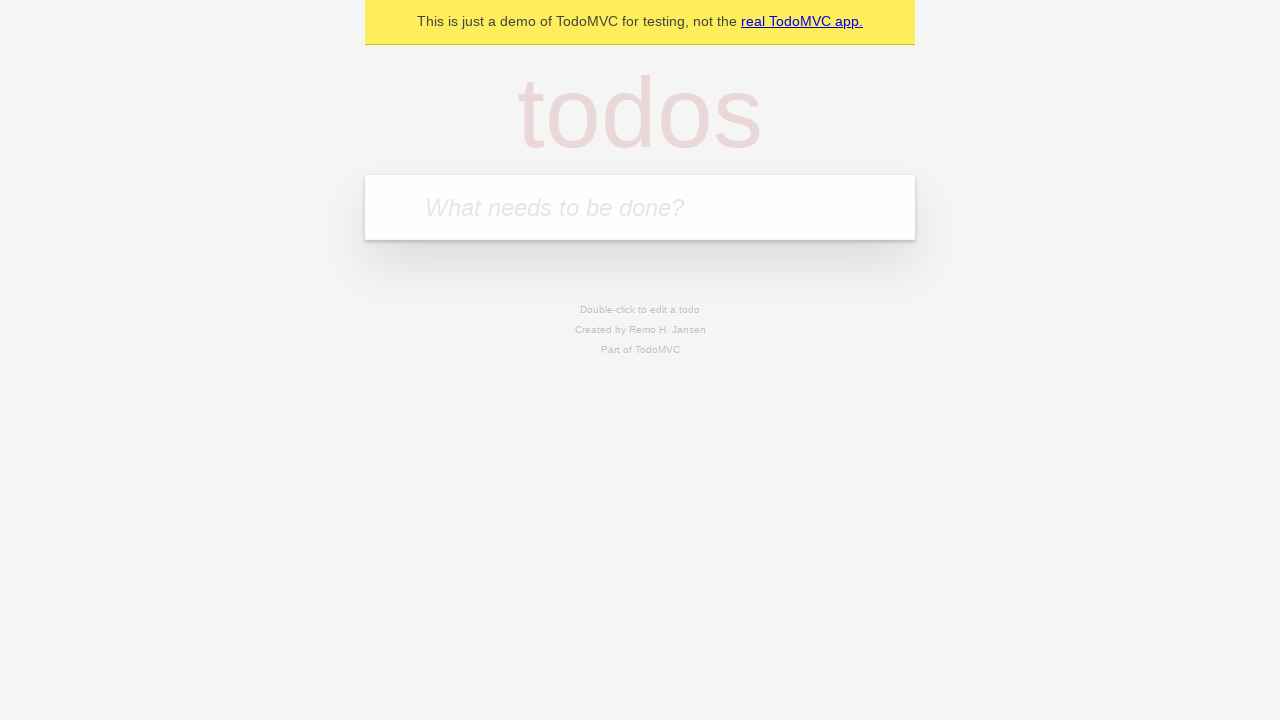

Located the todo input field
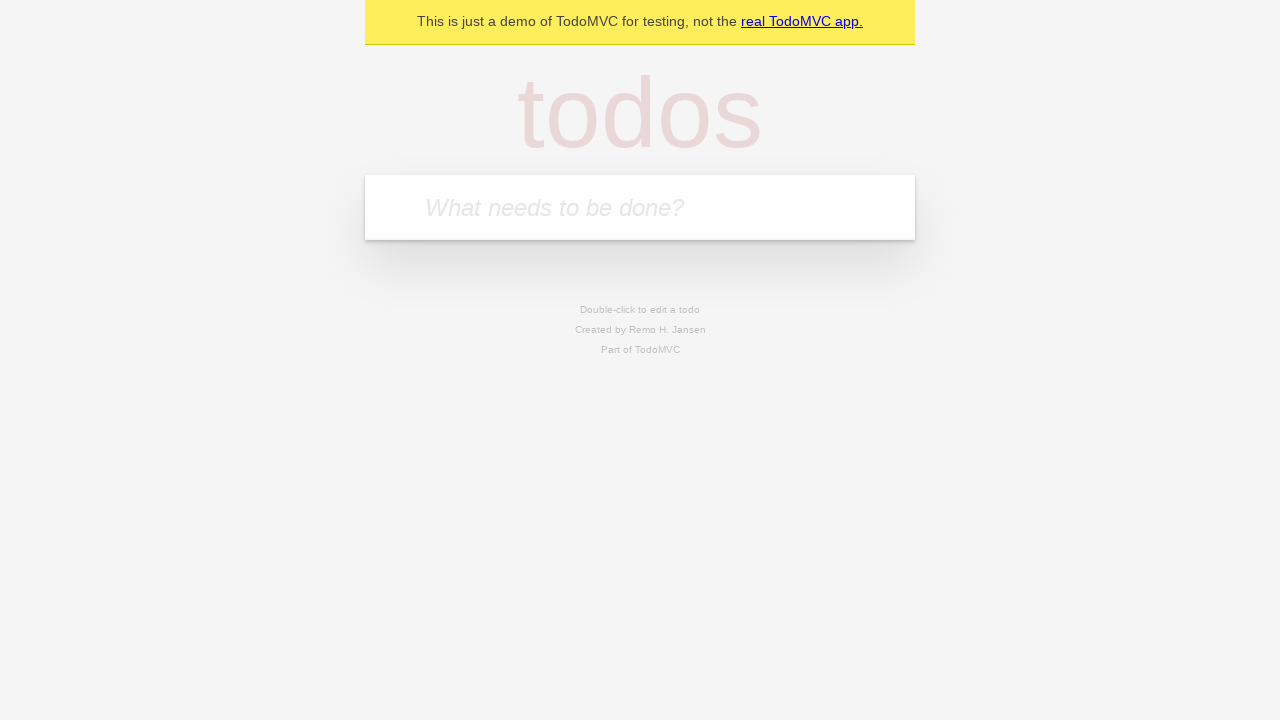

Filled first todo item 'buy some cheese' on internal:attr=[placeholder="What needs to be done?"i]
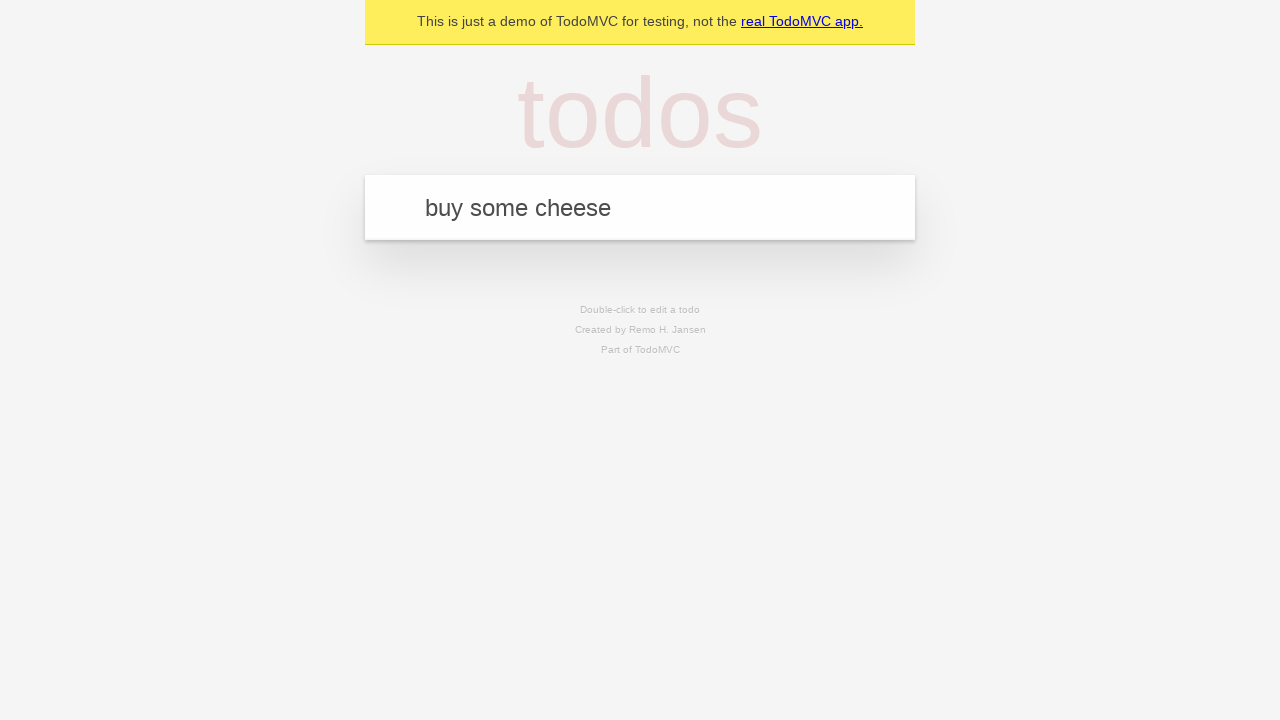

Pressed Enter to create first todo item on internal:attr=[placeholder="What needs to be done?"i]
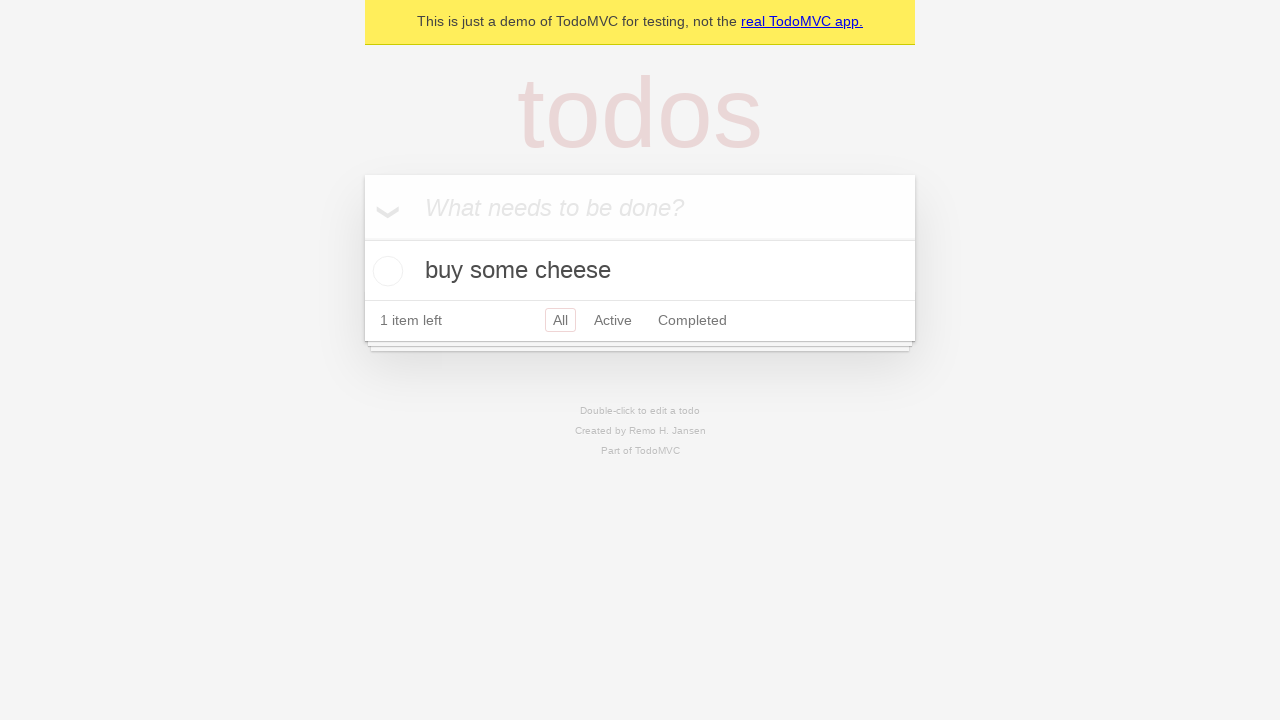

Filled second todo item 'feed the cat' on internal:attr=[placeholder="What needs to be done?"i]
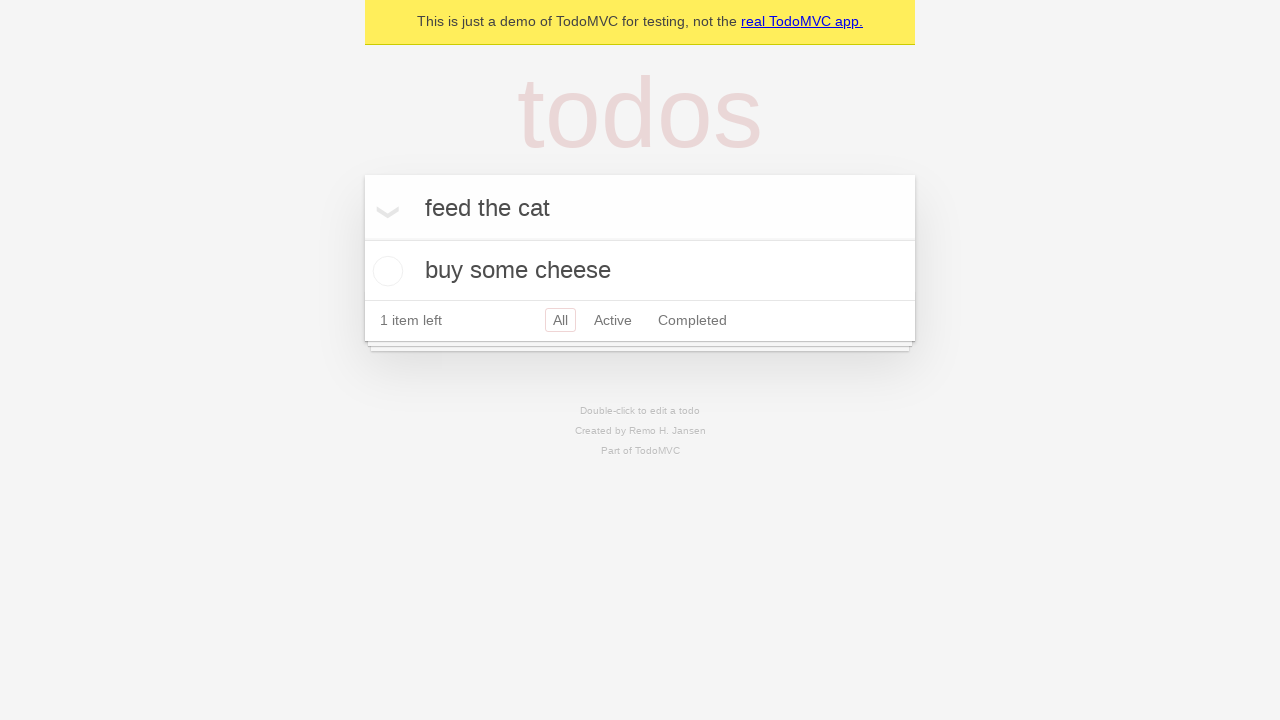

Pressed Enter to create second todo item on internal:attr=[placeholder="What needs to be done?"i]
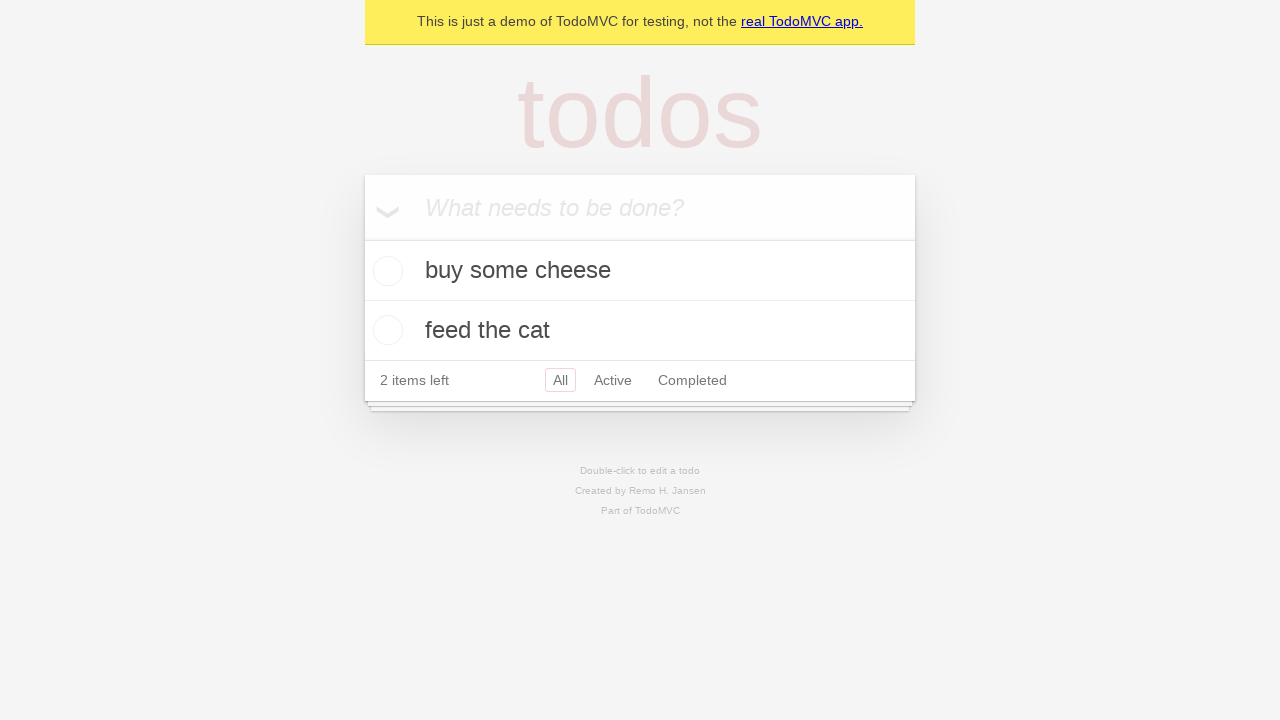

Located the first todo item
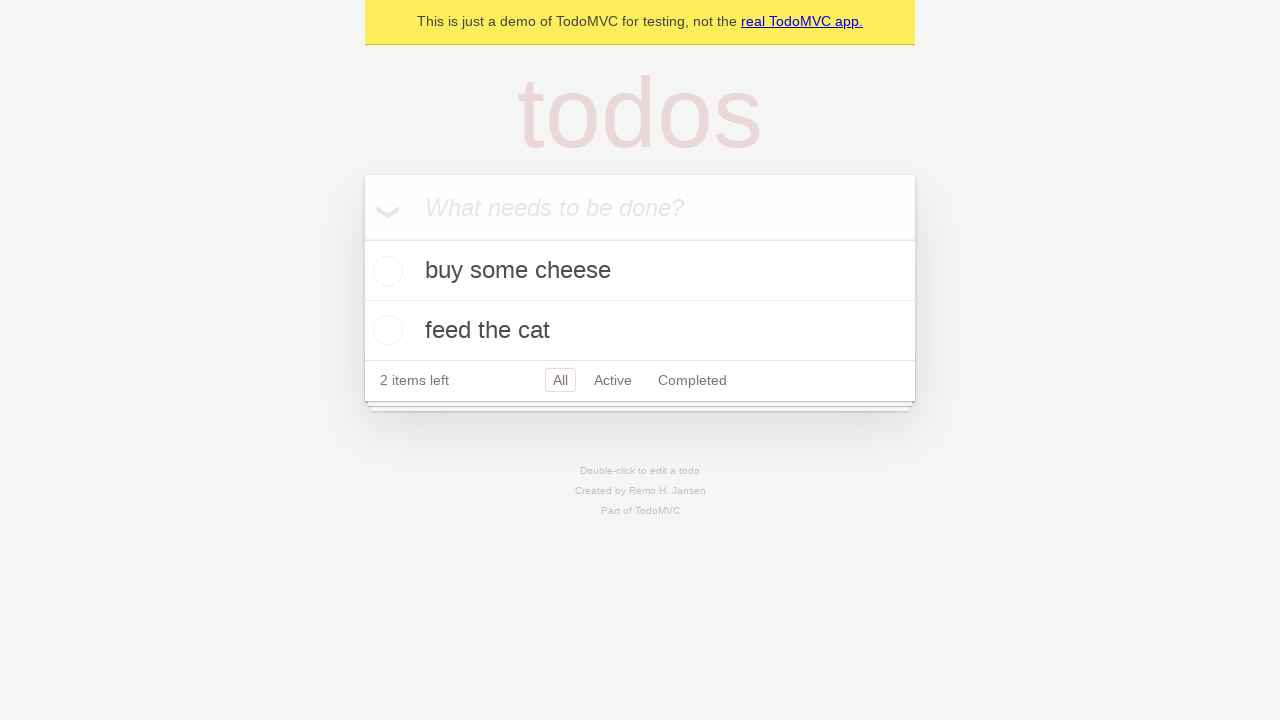

Located the checkbox for the first todo item
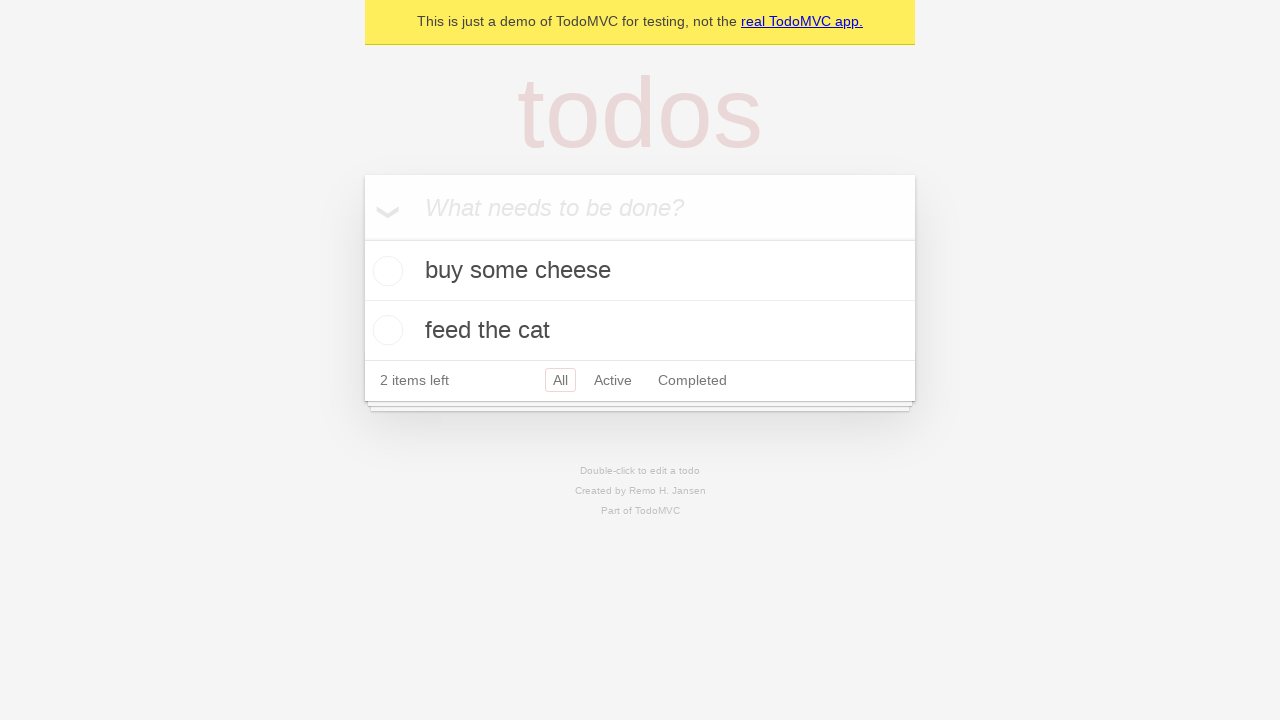

Checked the first todo item checkbox to mark it complete at (385, 271) on internal:testid=[data-testid="todo-item"s] >> nth=0 >> internal:role=checkbox
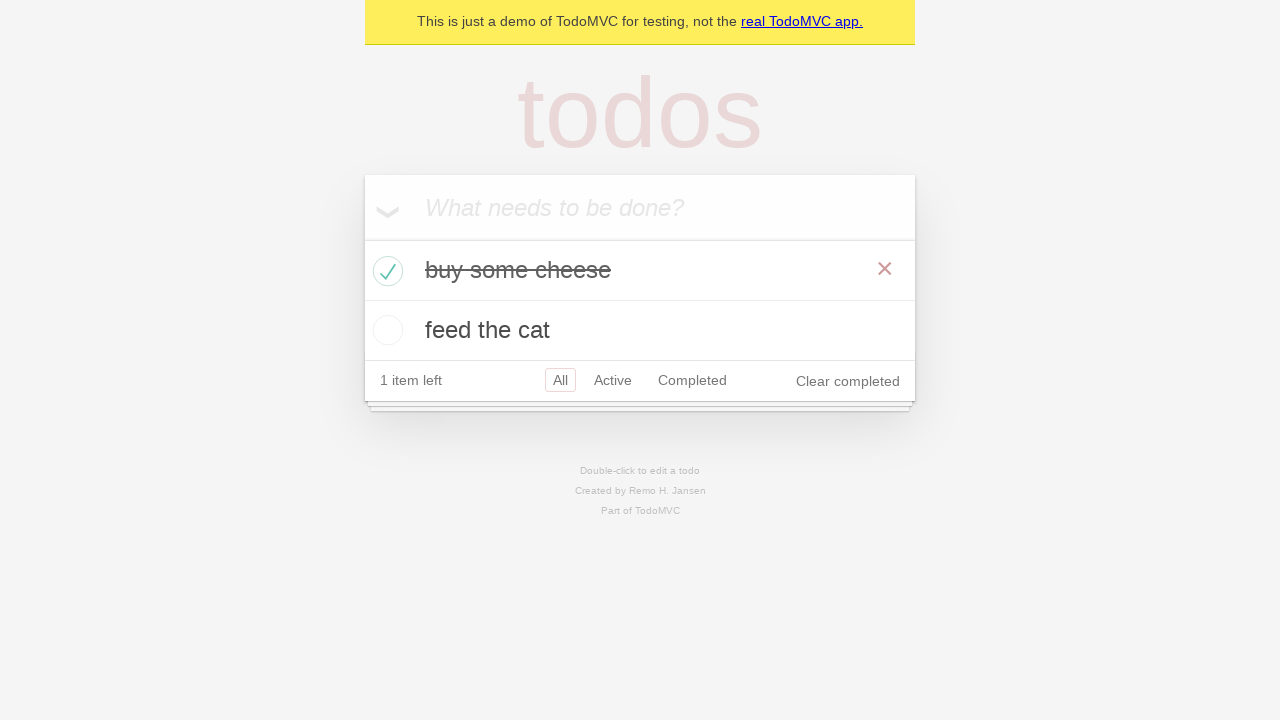

Unchecked the first todo item checkbox to mark it incomplete at (385, 271) on internal:testid=[data-testid="todo-item"s] >> nth=0 >> internal:role=checkbox
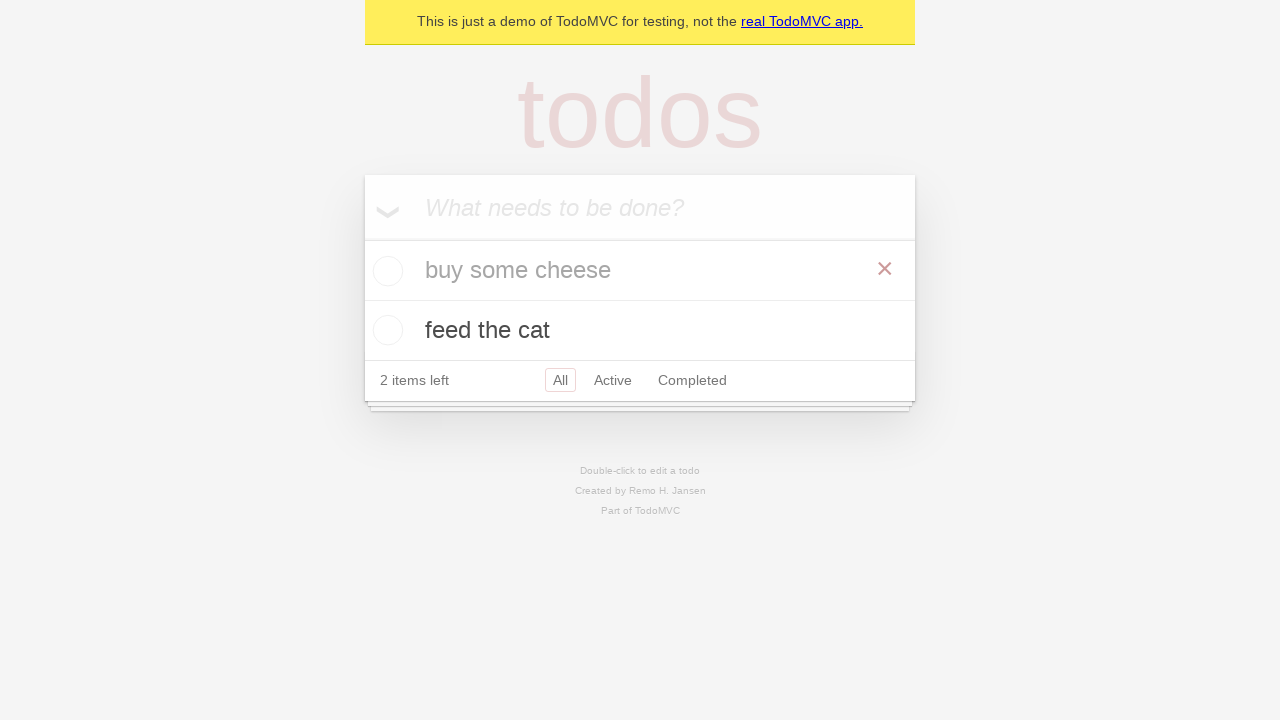

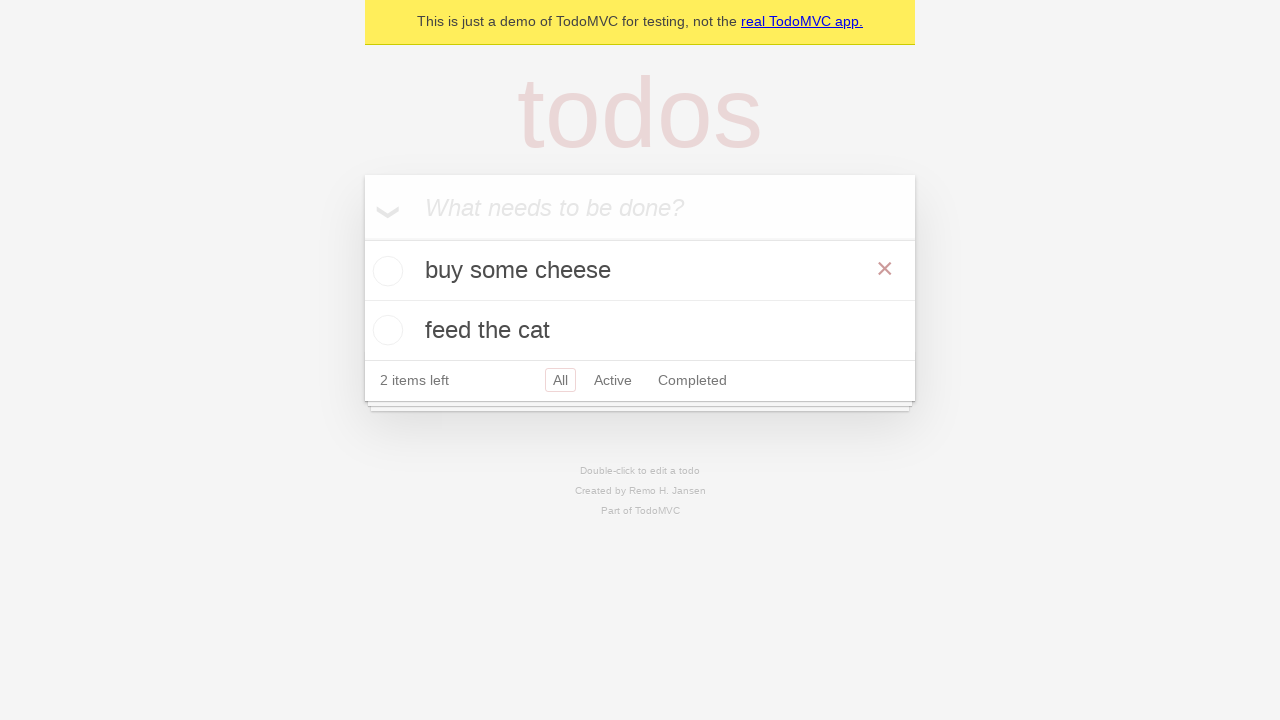